Tests text box form by filling in full name, email, current address, and permanent address fields, then submitting and verifying the email input field's class attribute.

Starting URL: https://demoqa.com/text-box

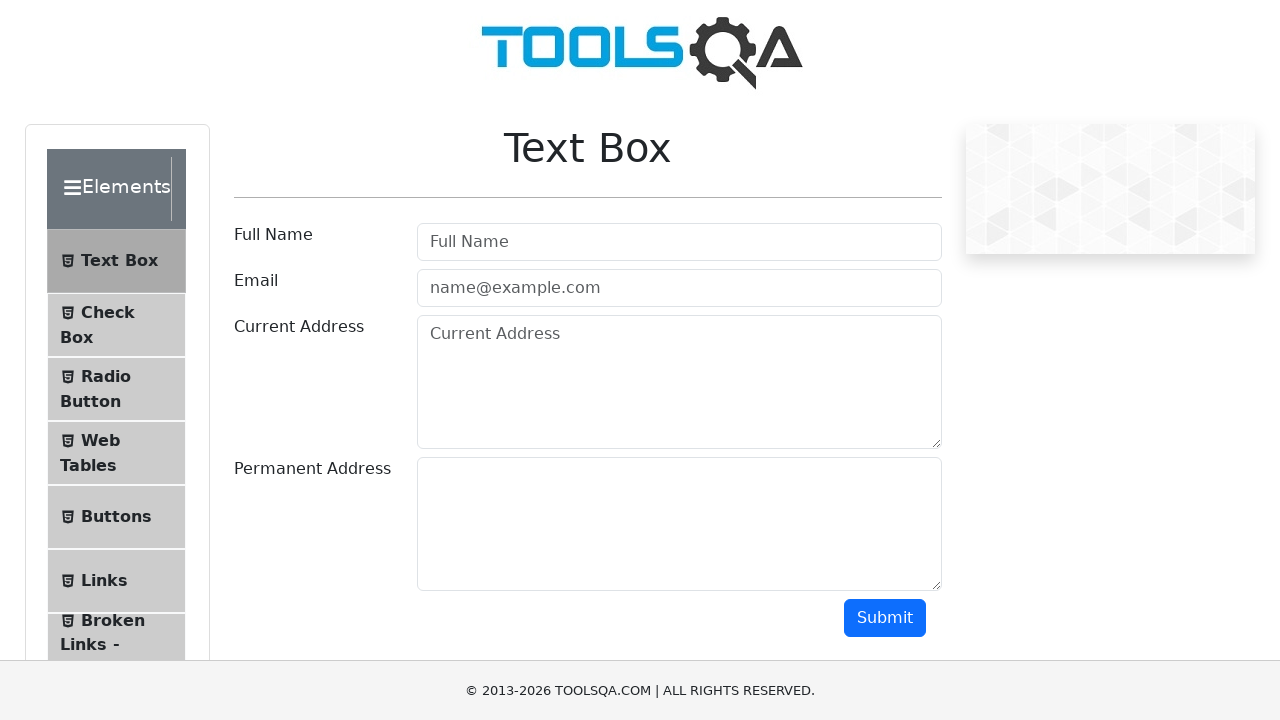

Filled full name field with 'John Doe' on #userName
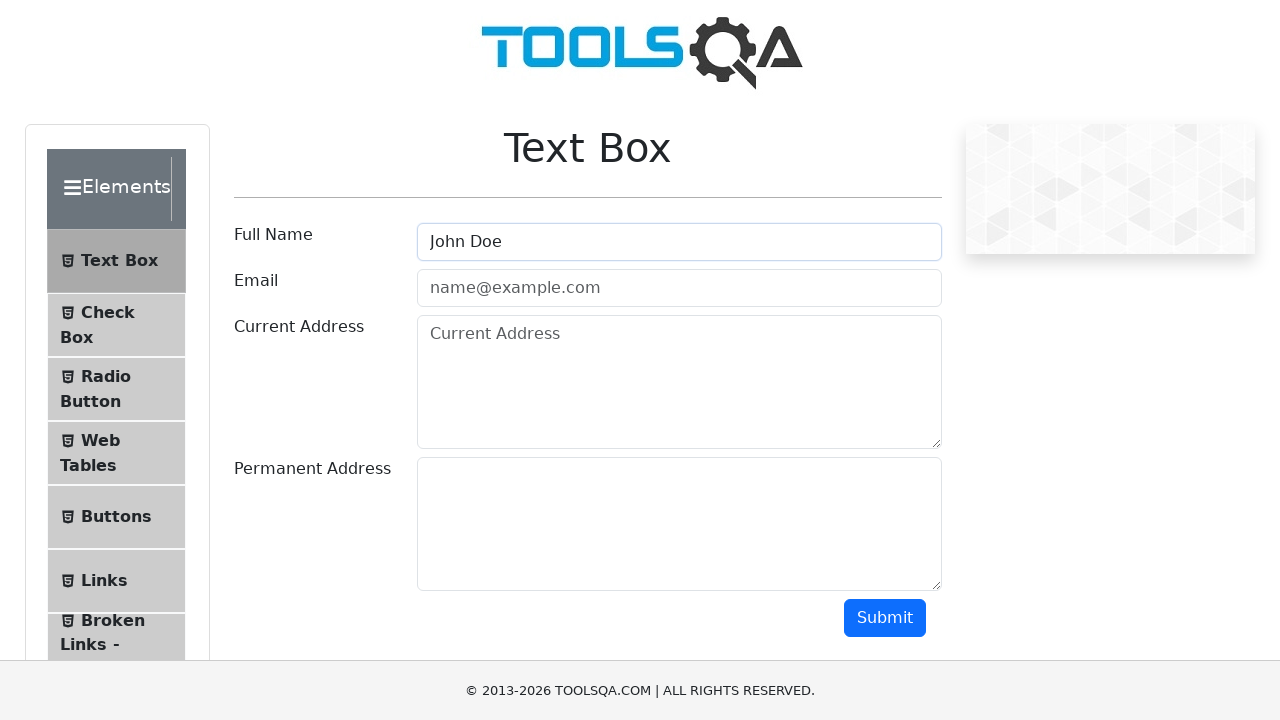

Filled email field with 'john@gmail.com' on #userEmail
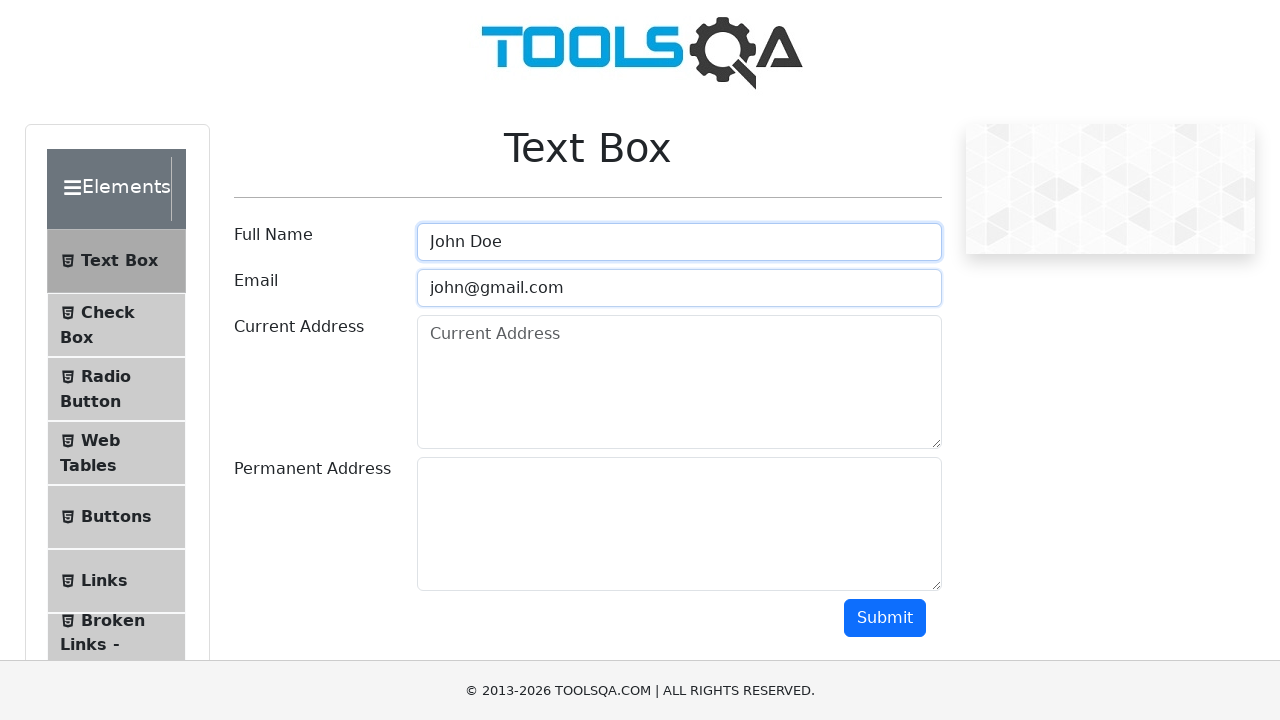

Filled current address field with 'Mira 123' on #currentAddress
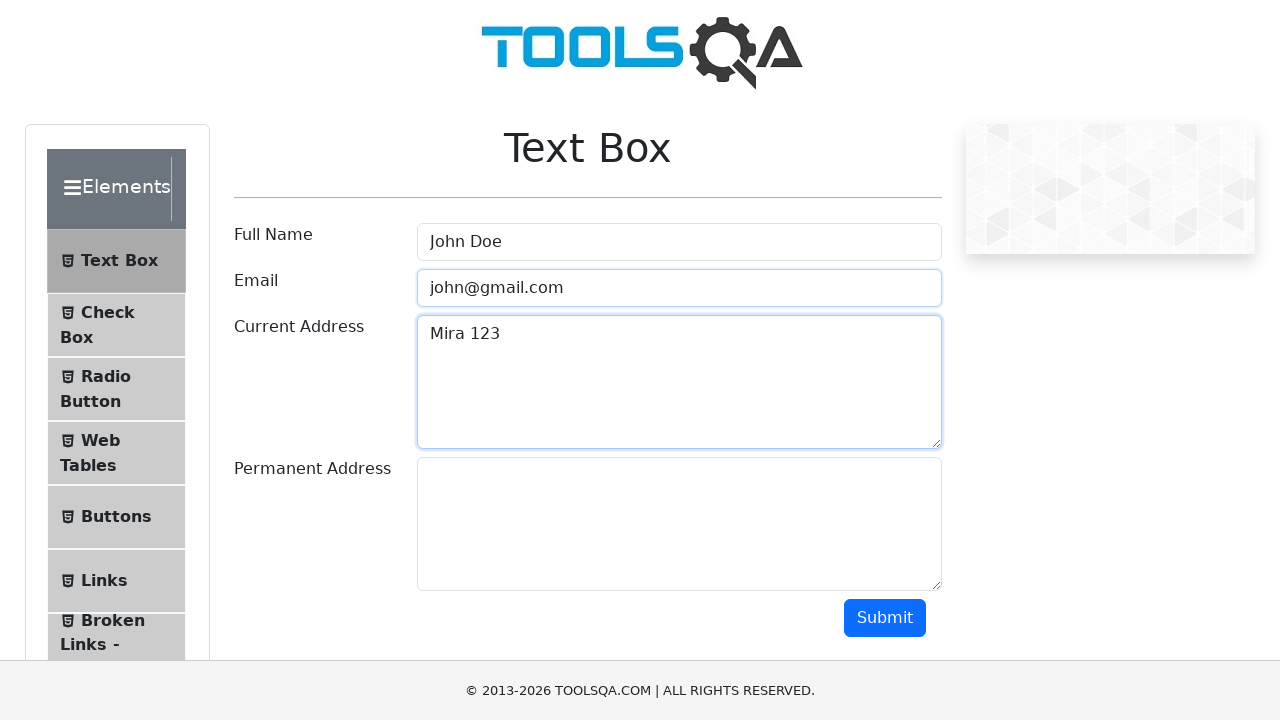

Filled permanent address field with 'Sovet 321' on #permanentAddress
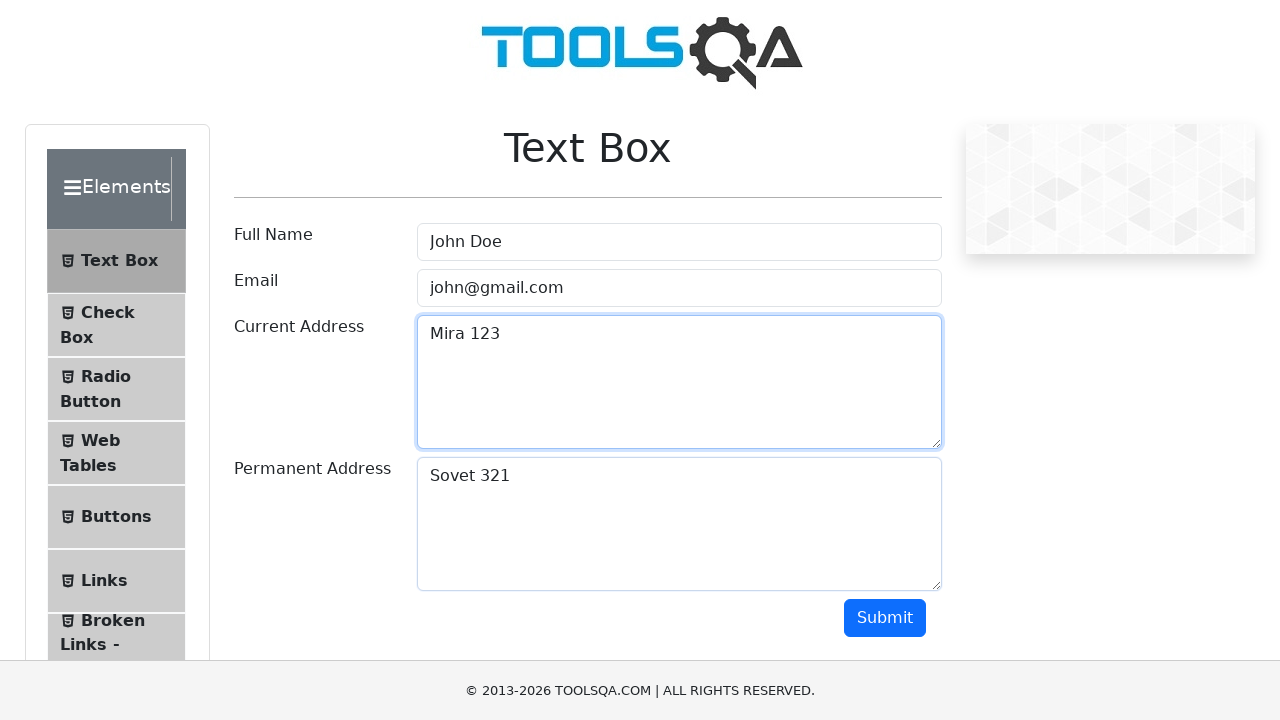

Clicked submit button to submit the form at (885, 618) on #submit
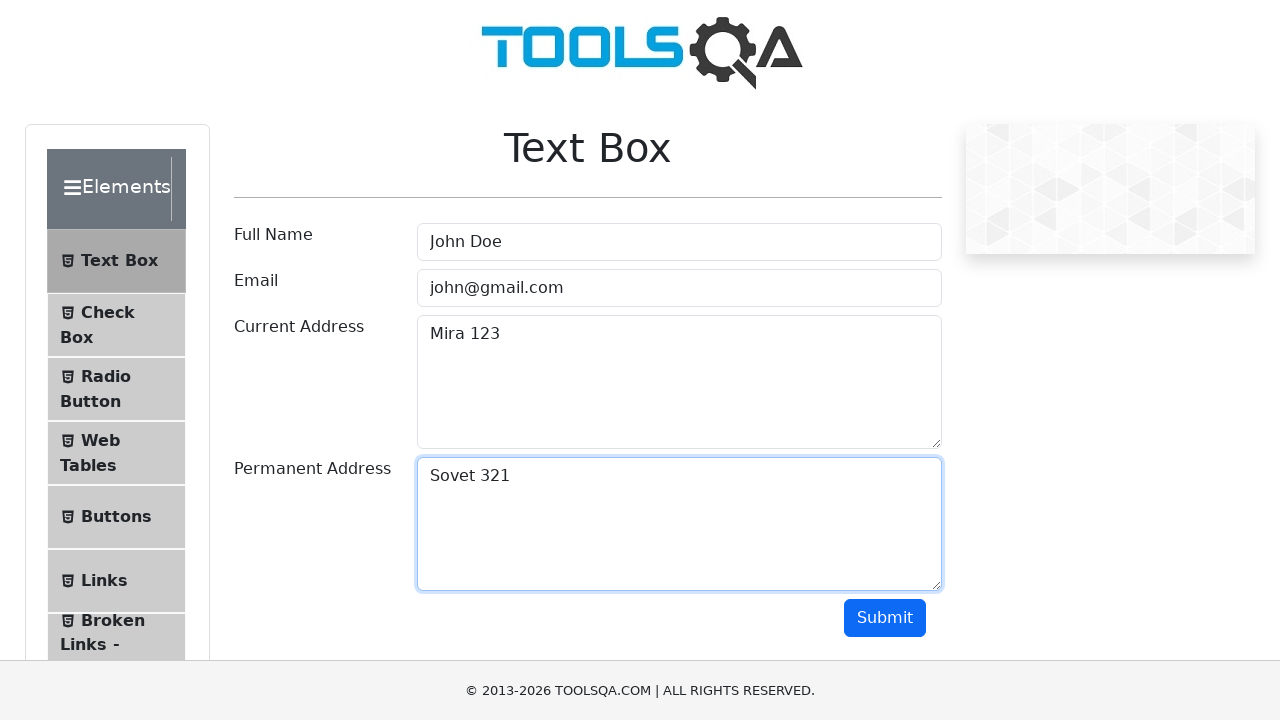

Retrieved email input field class attribute
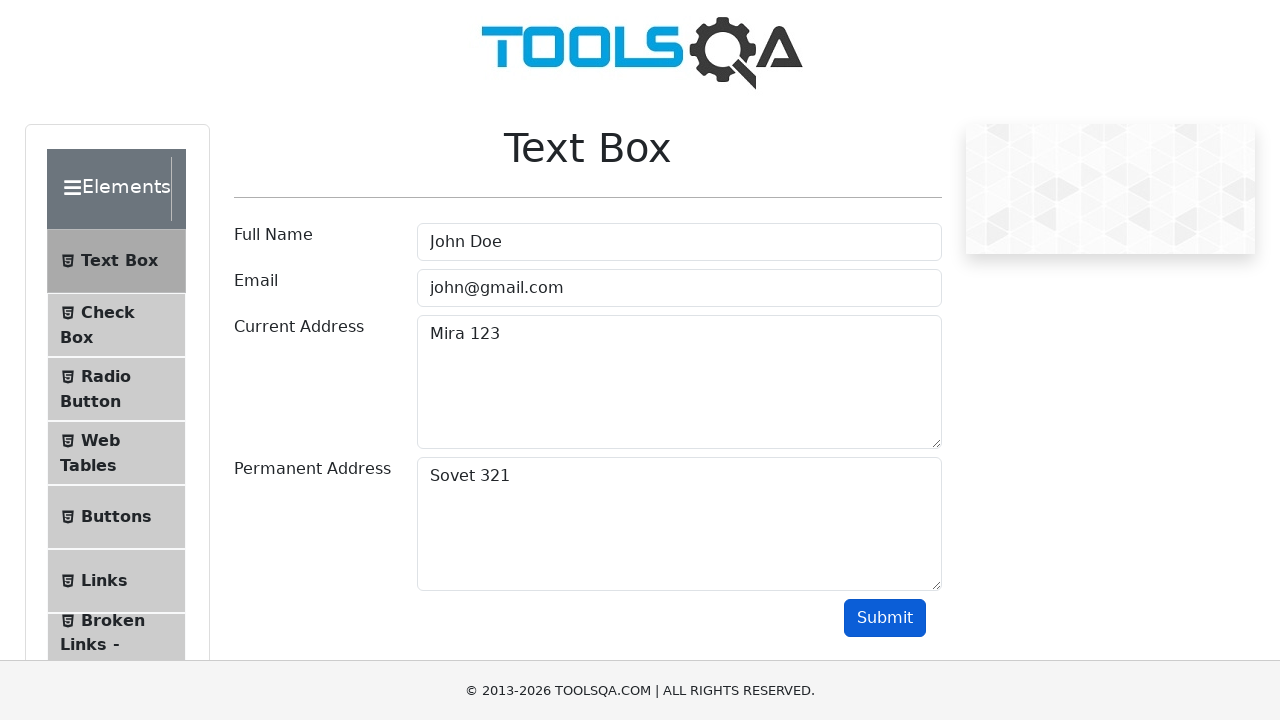

Verified email input class attribute is 'mr-sm-2 form-control'
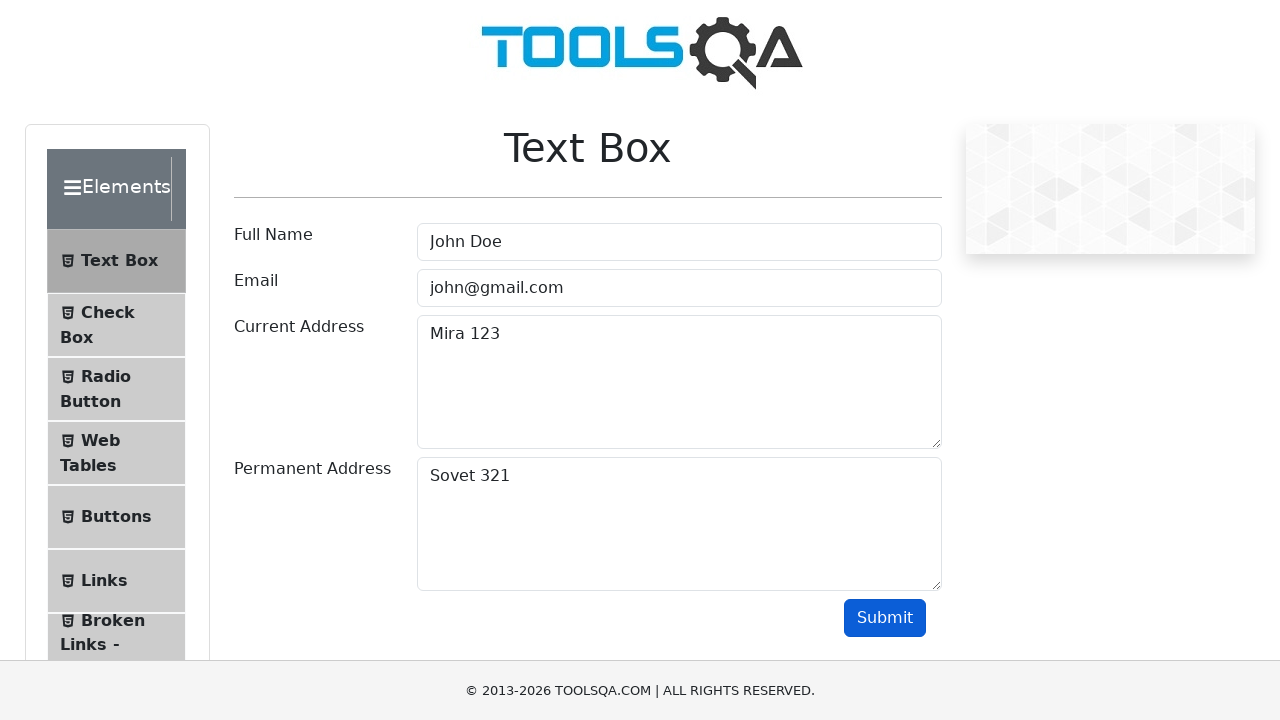

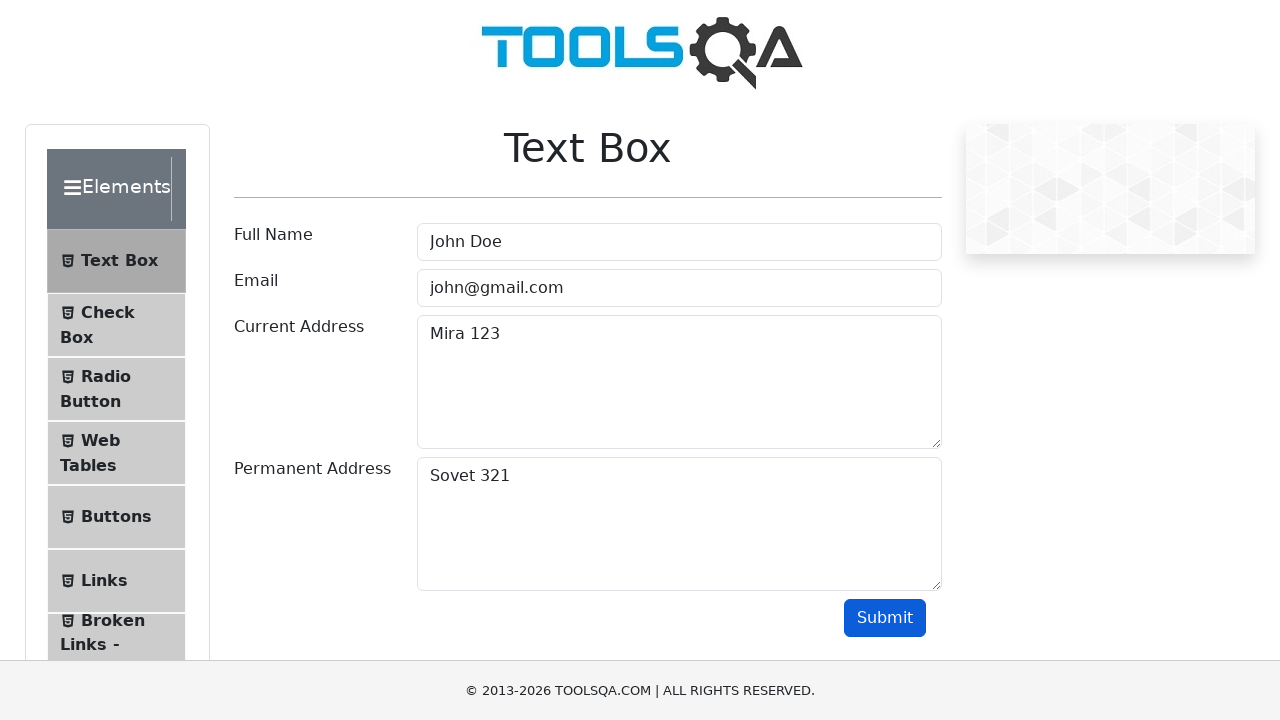